Tests dynamic loading by clicking the start button and waiting for "Hello World!" text to appear

Starting URL: https://the-internet.herokuapp.com/dynamic_loading/2

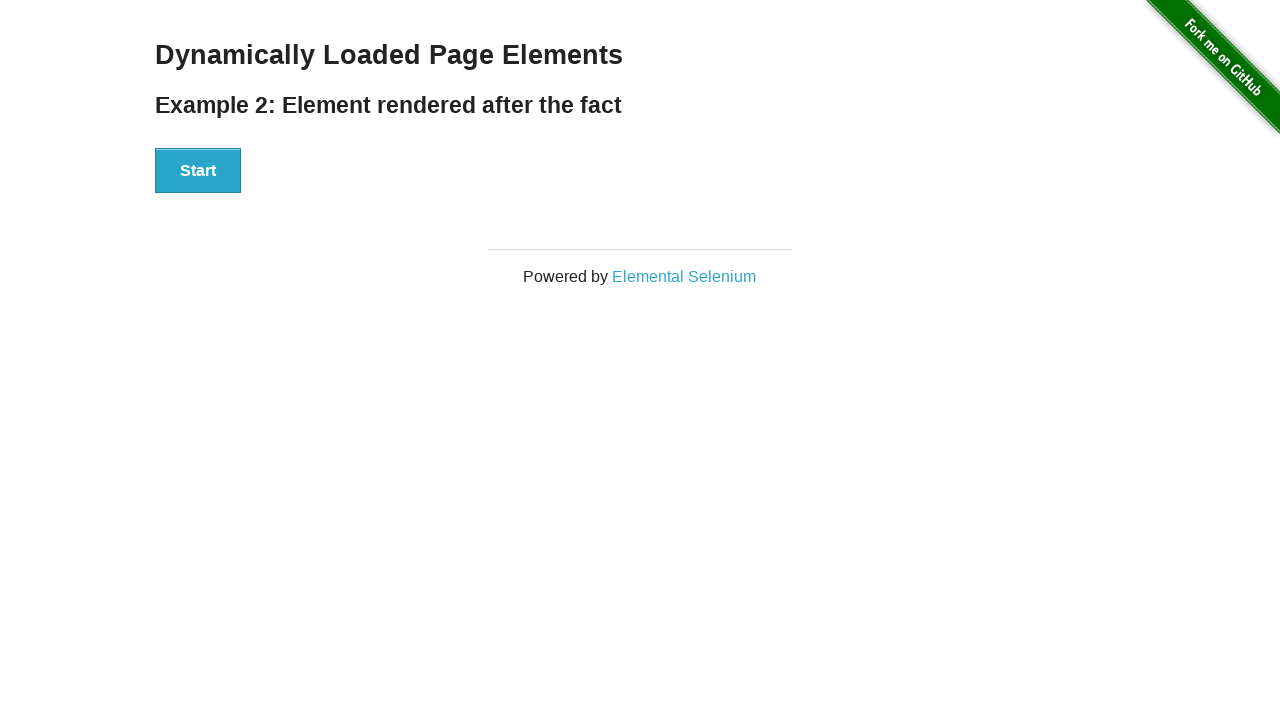

Navigated to dynamic loading test page
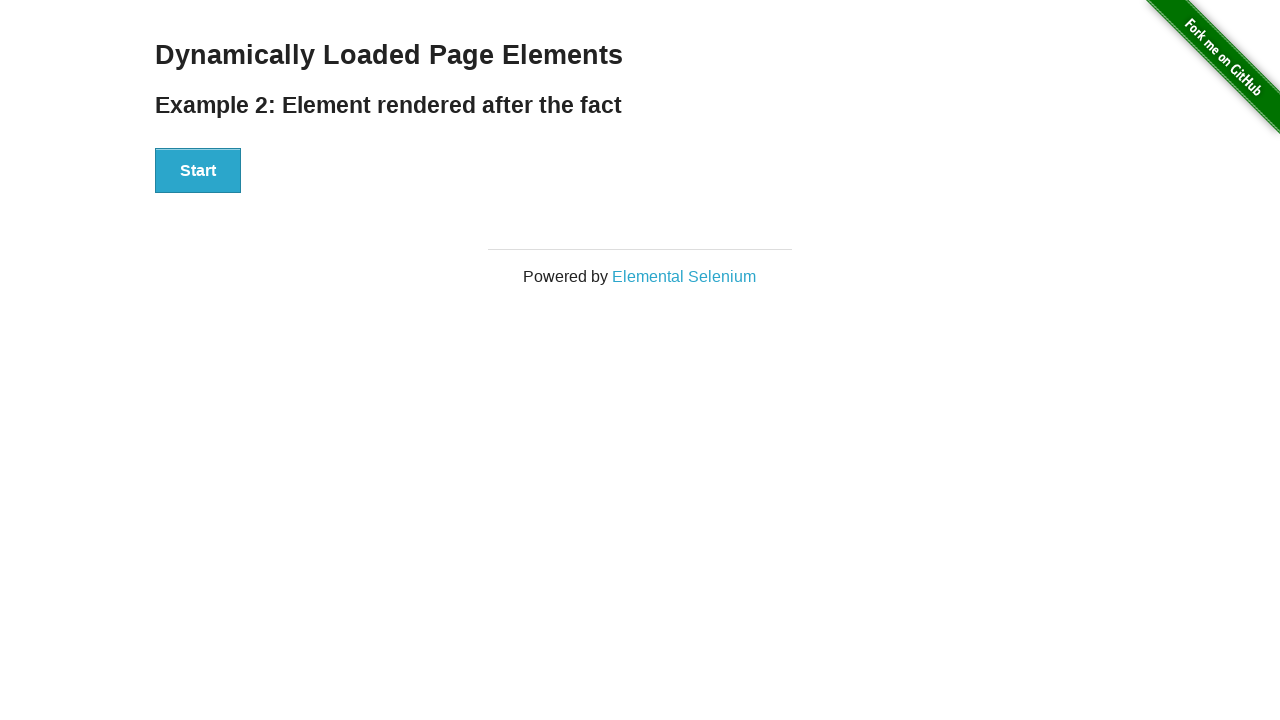

Clicked the Start button to initiate dynamic loading at (198, 171) on button:has-text('Start')
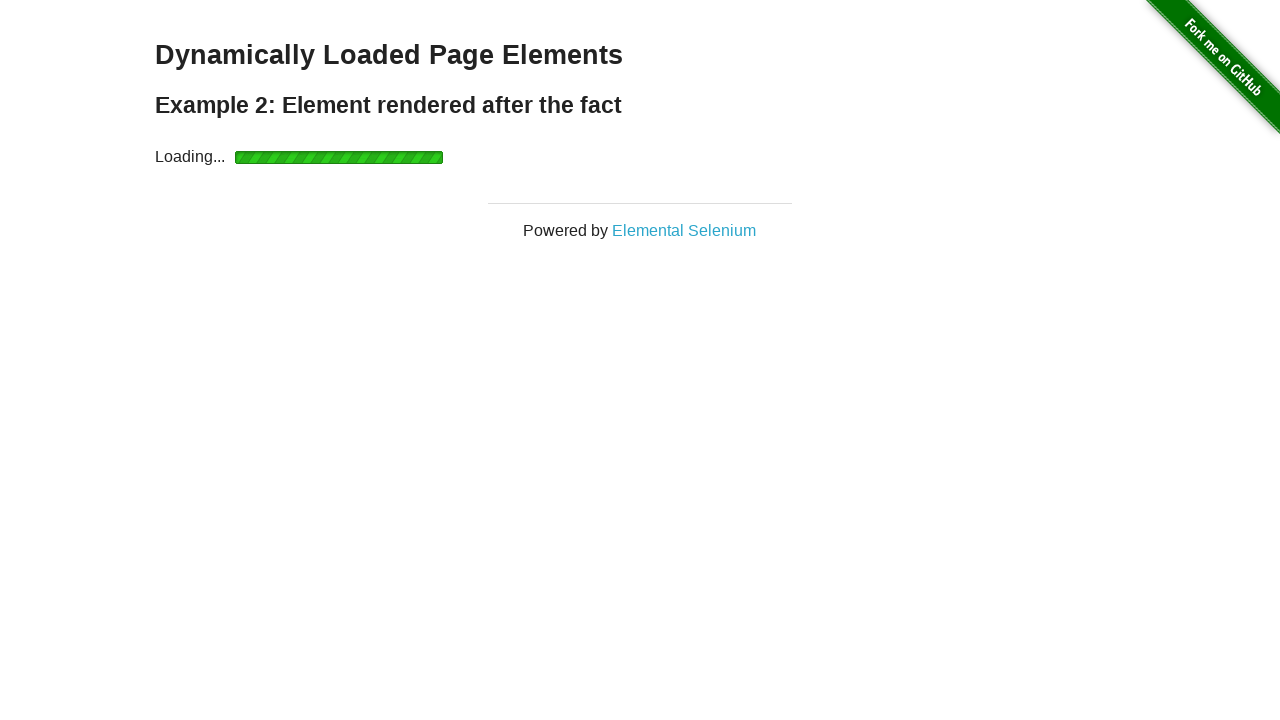

Waited for 'Hello World!' text to appear after loading completed
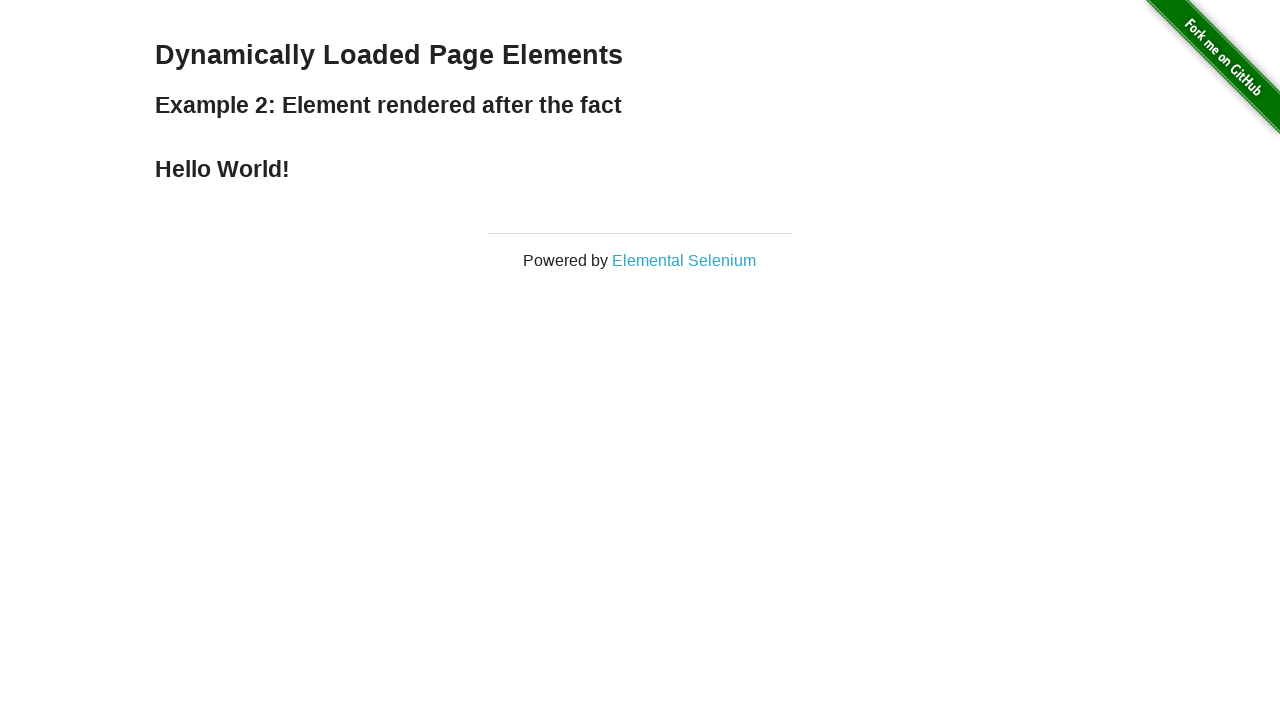

Retrieved text content from finish element
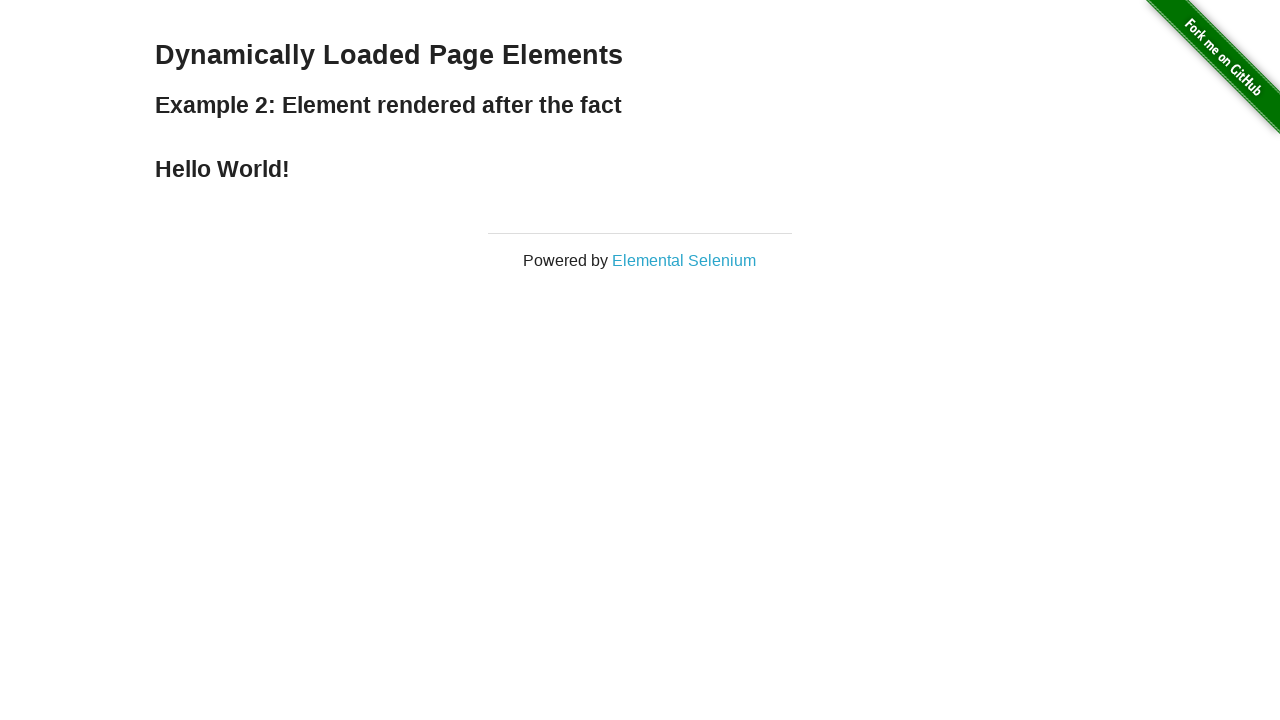

Verified that 'Hello World!' text is present
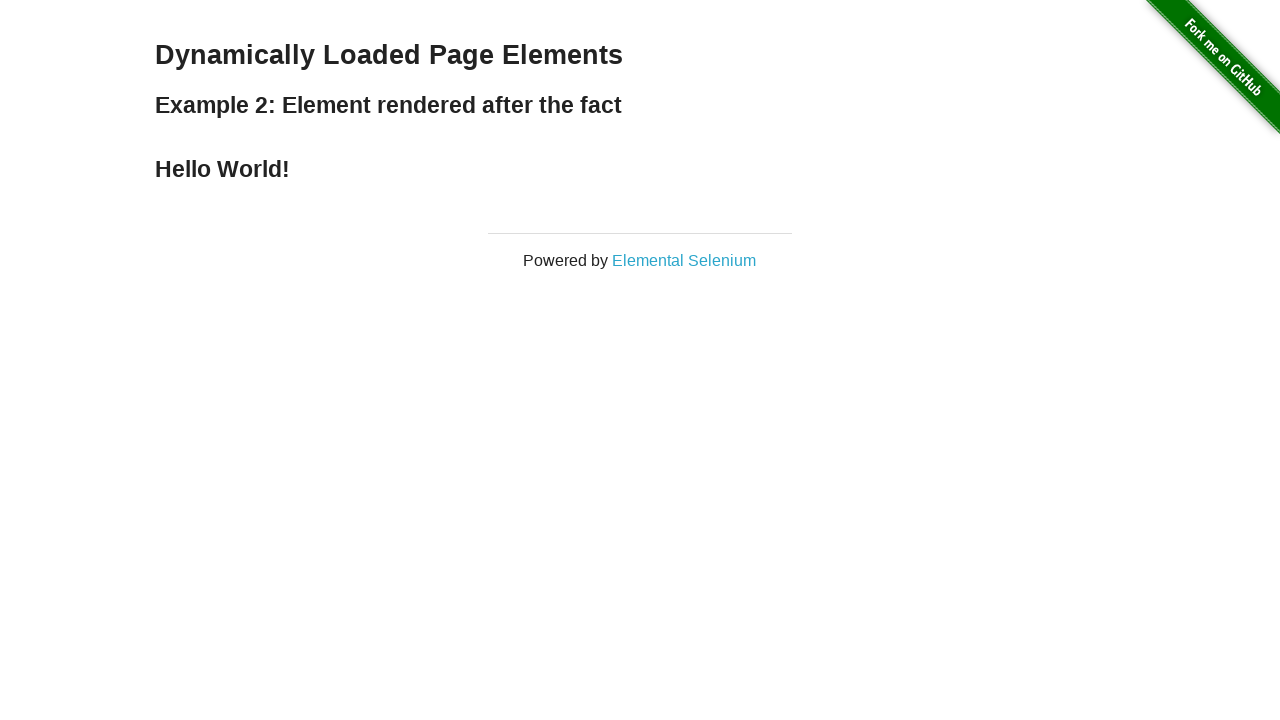

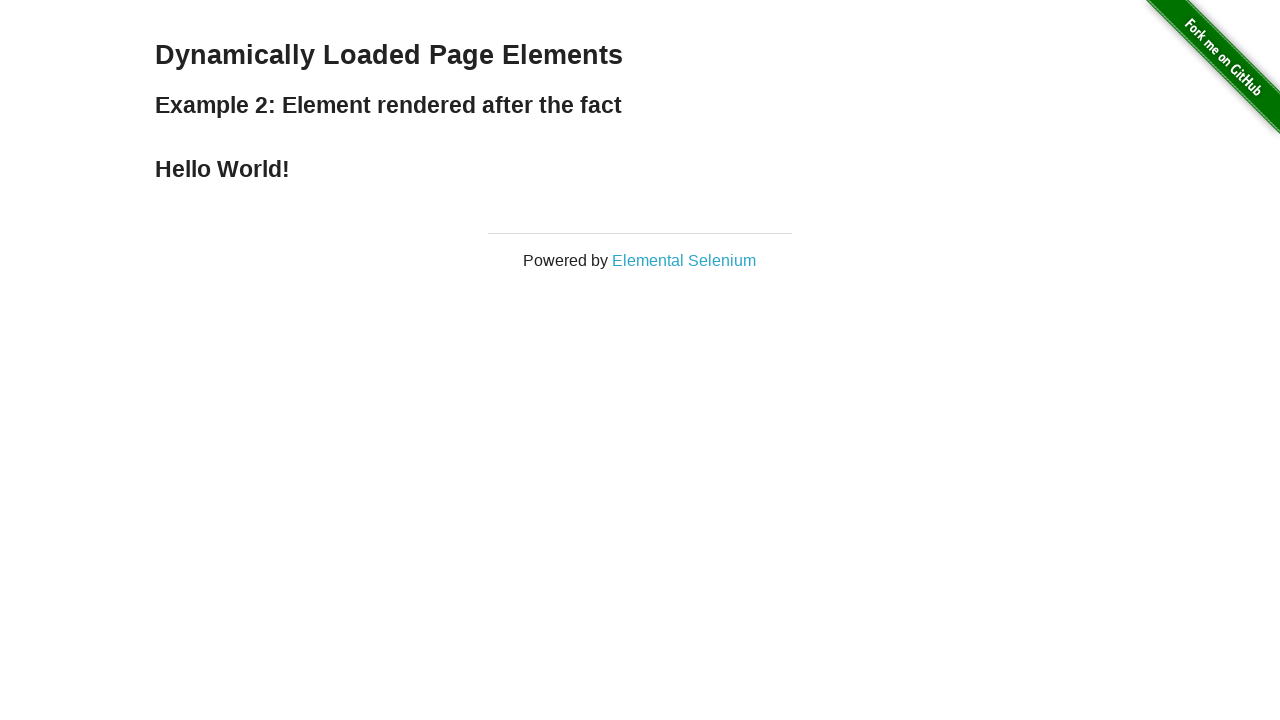